Tests filling a signup email input field on an Asana campaign page using React locators

Starting URL: https://asana.com/campaign/fac/think

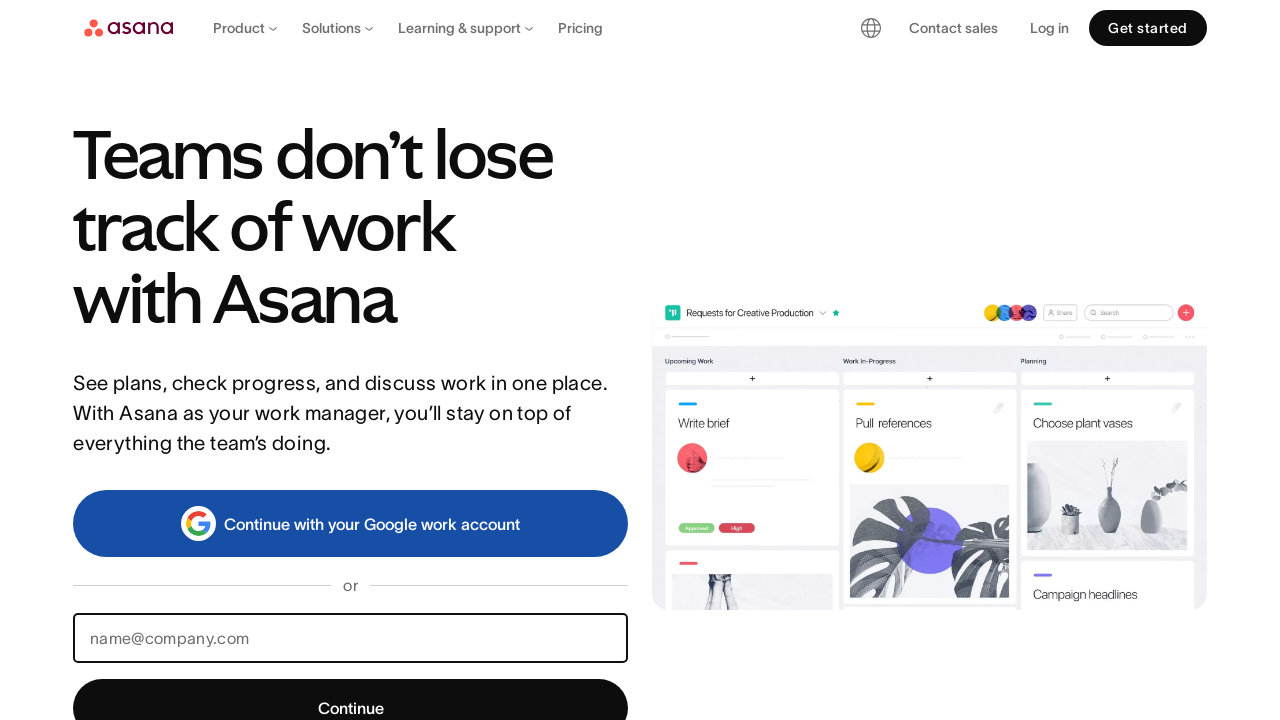

Filled signup email input field with 'fd@ghm.vom' on input[id='signup-textbox']
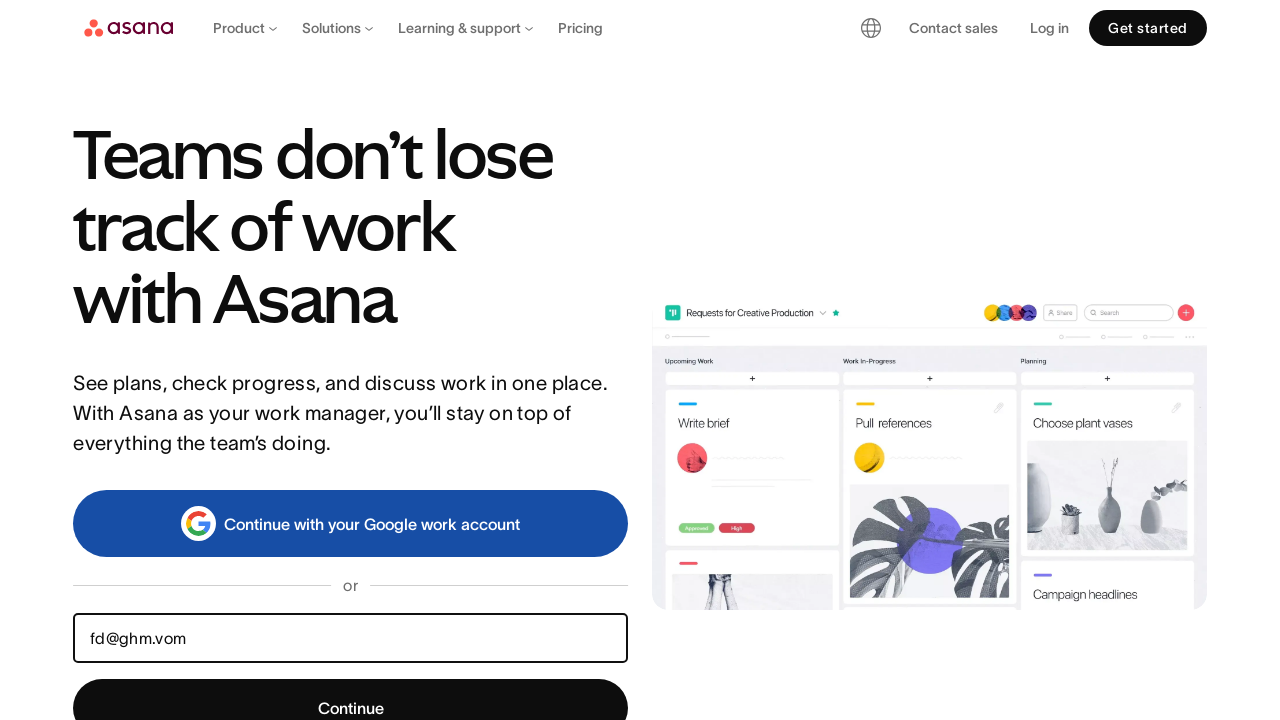

Footer logo icon became visible
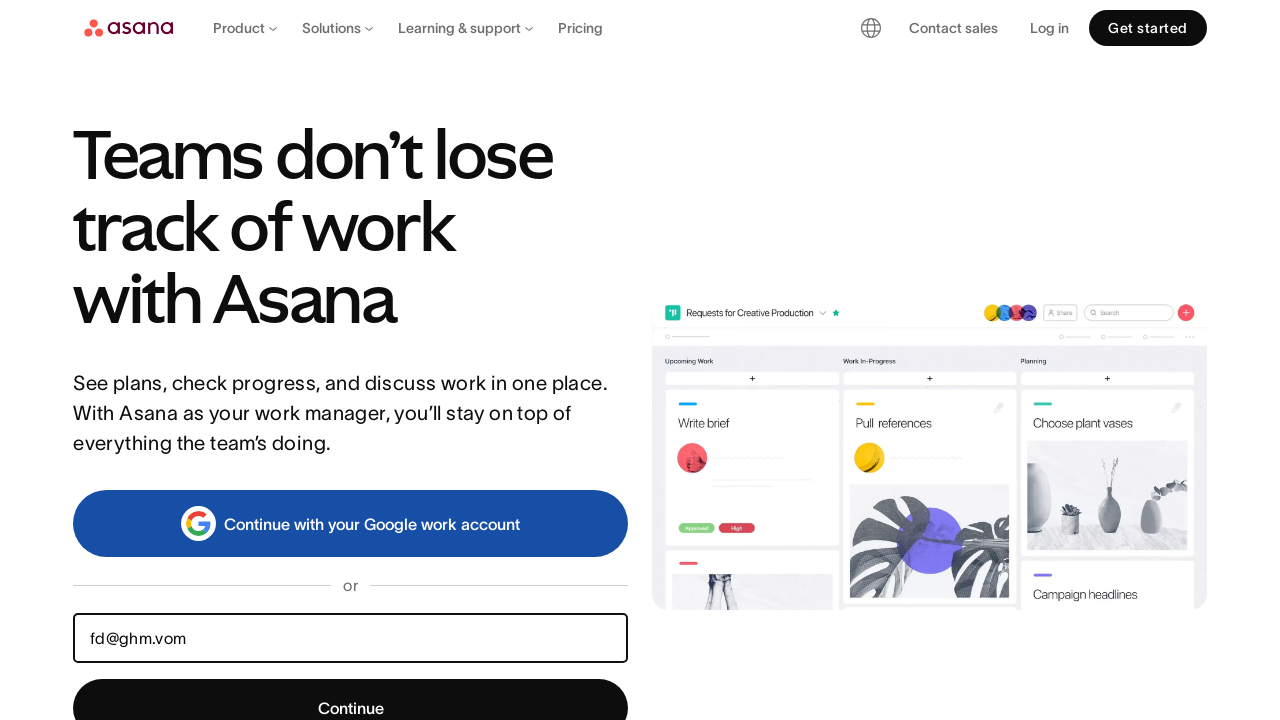

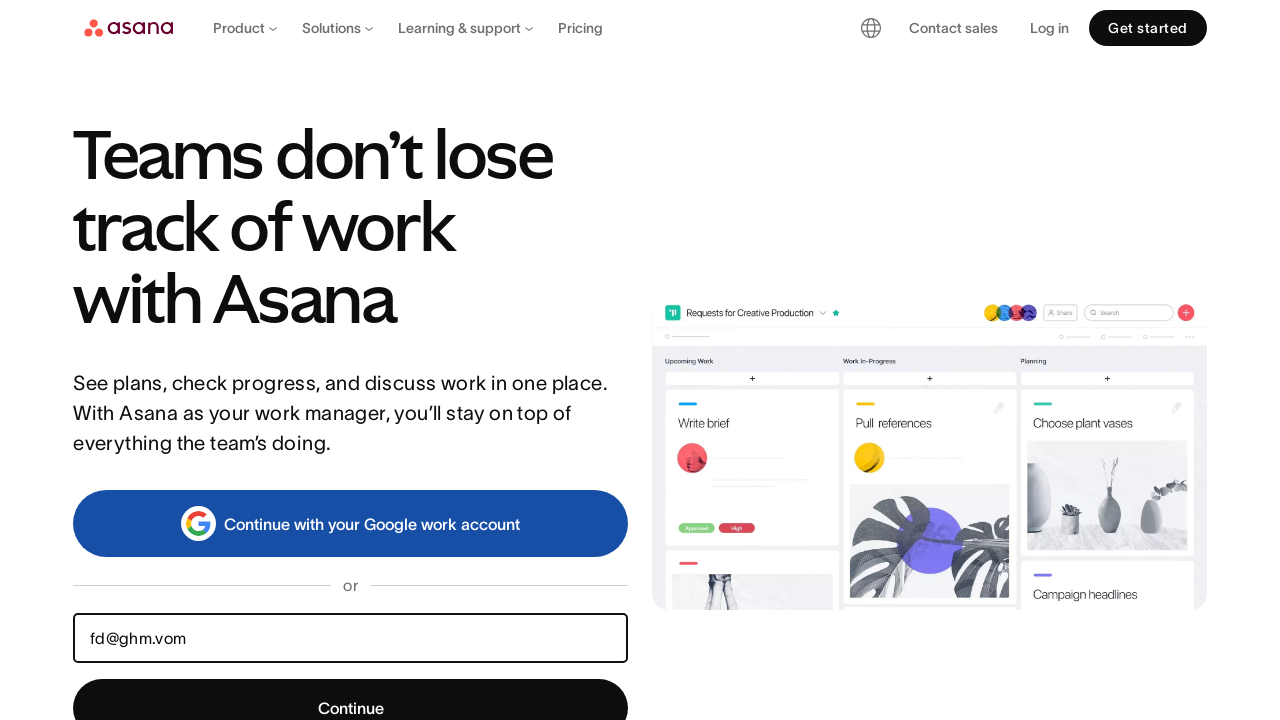